Tests revealing a hidden input field by clicking a reveal button, then typing text into the revealed input and verifying its content

Starting URL: https://www.selenium.dev/selenium/web/dynamic.html

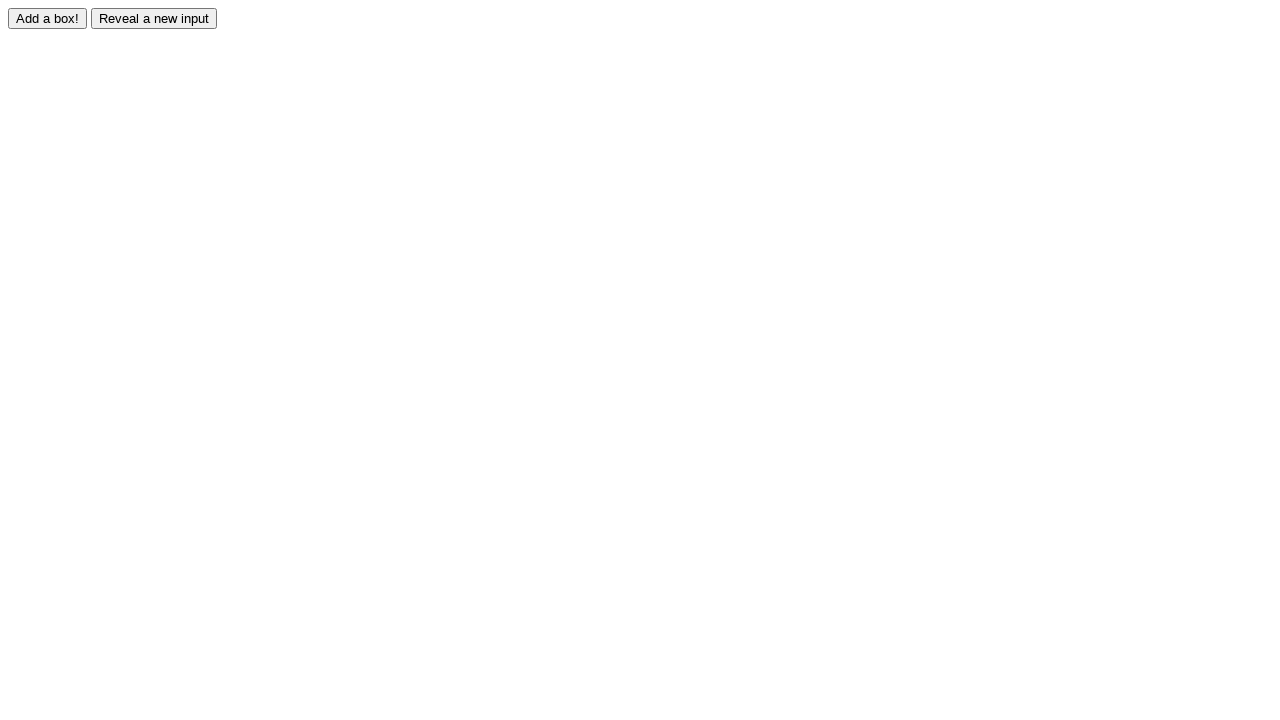

Clicked reveal button to show hidden input field at (154, 18) on xpath=//*[@id='reveal']
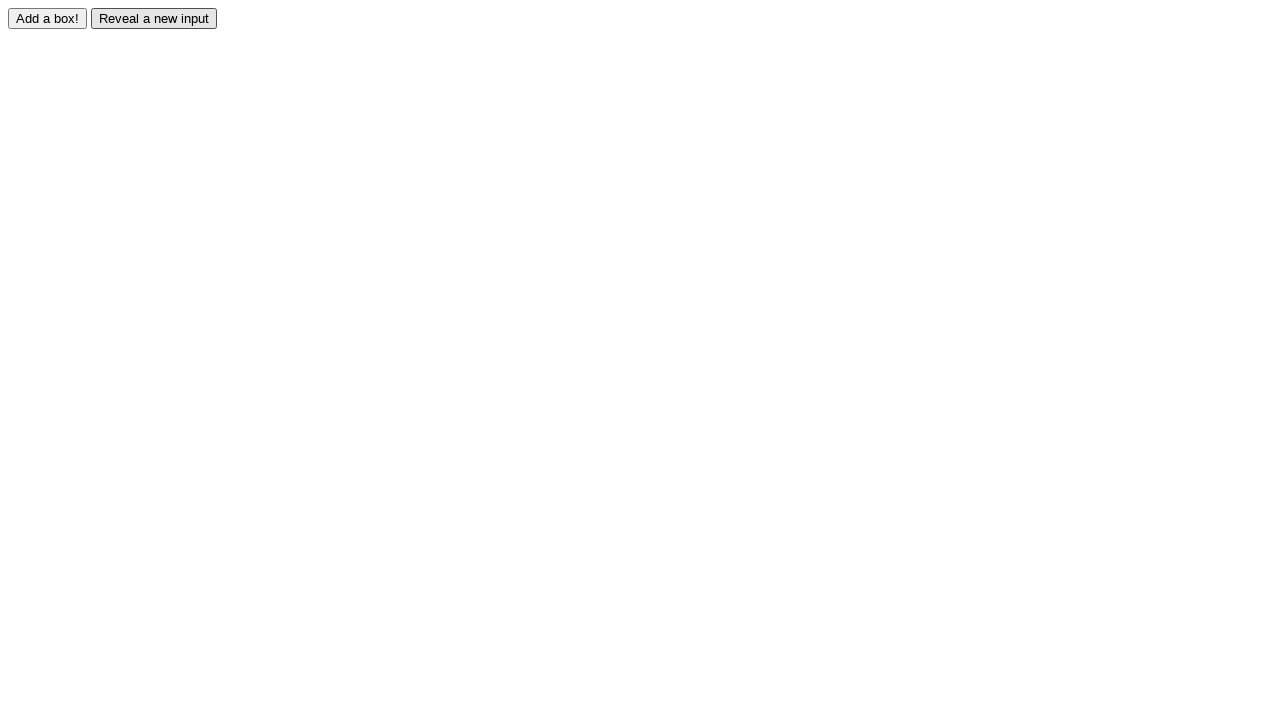

Waited for hidden input field to become visible
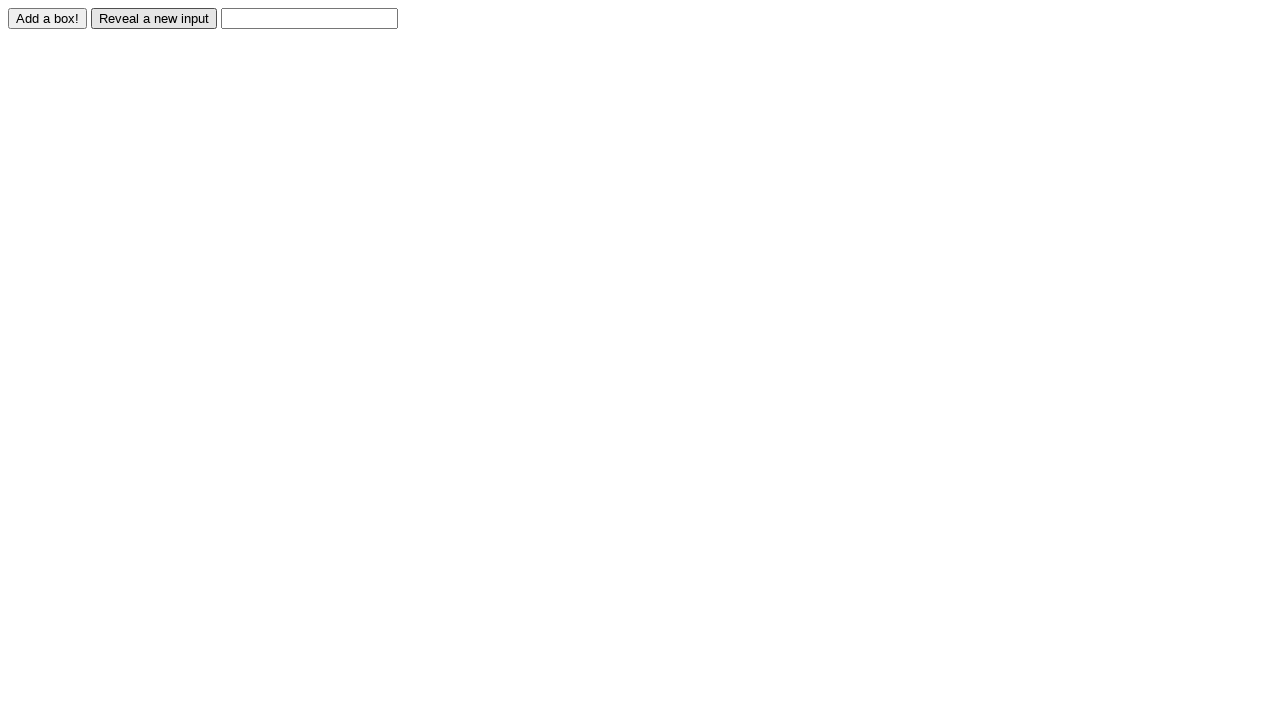

Typed text into the revealed input field on #revealed
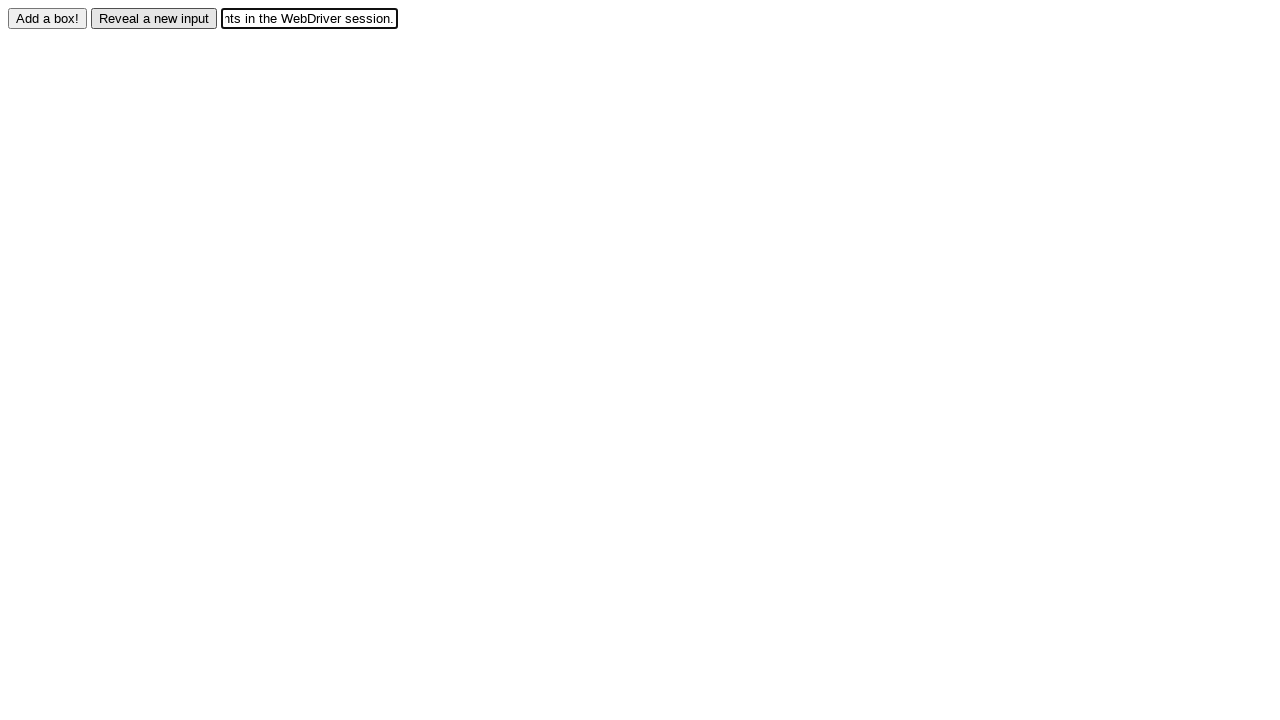

Verified that revealed input field is visible
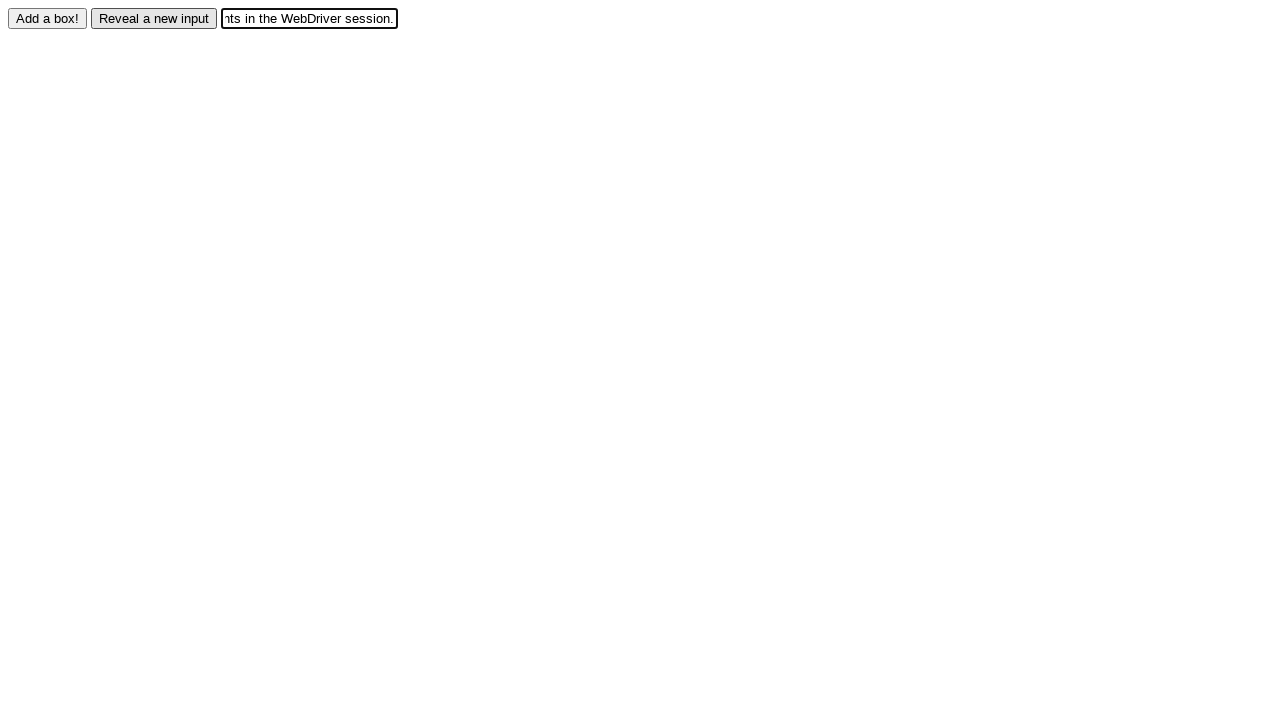

Verified that input field contains the correct text
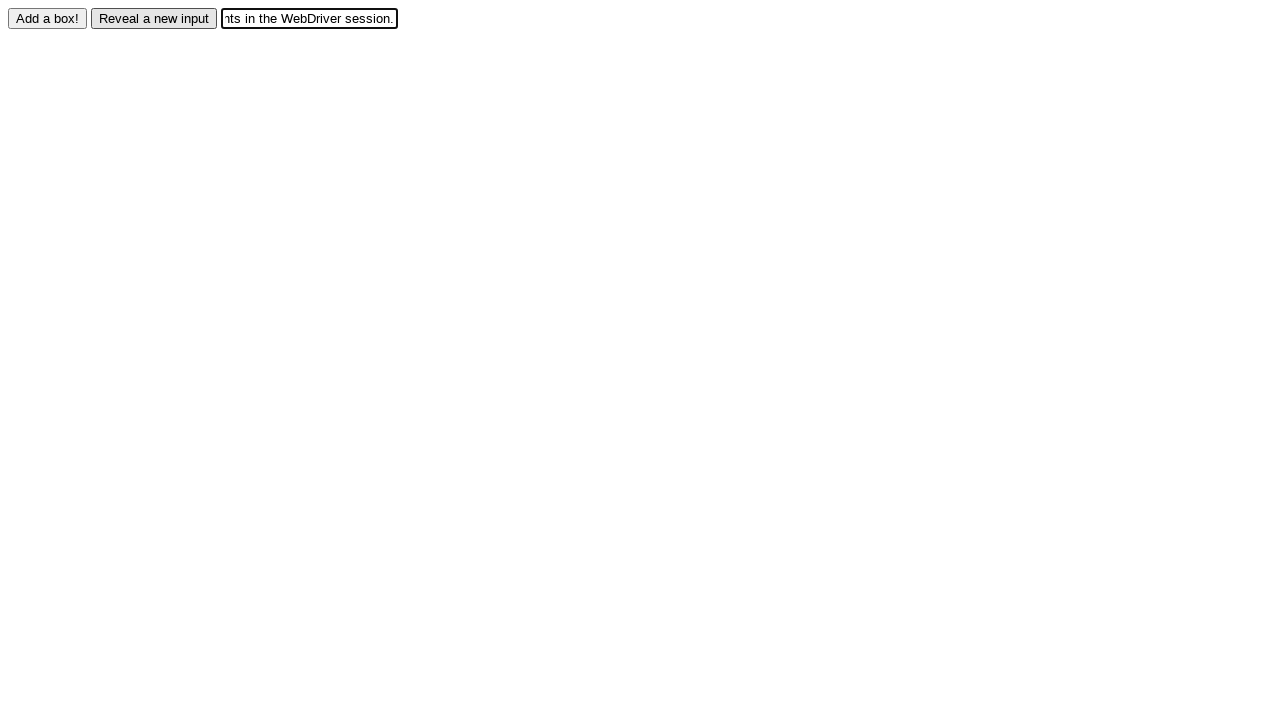

Verified that revealed element is an input tag
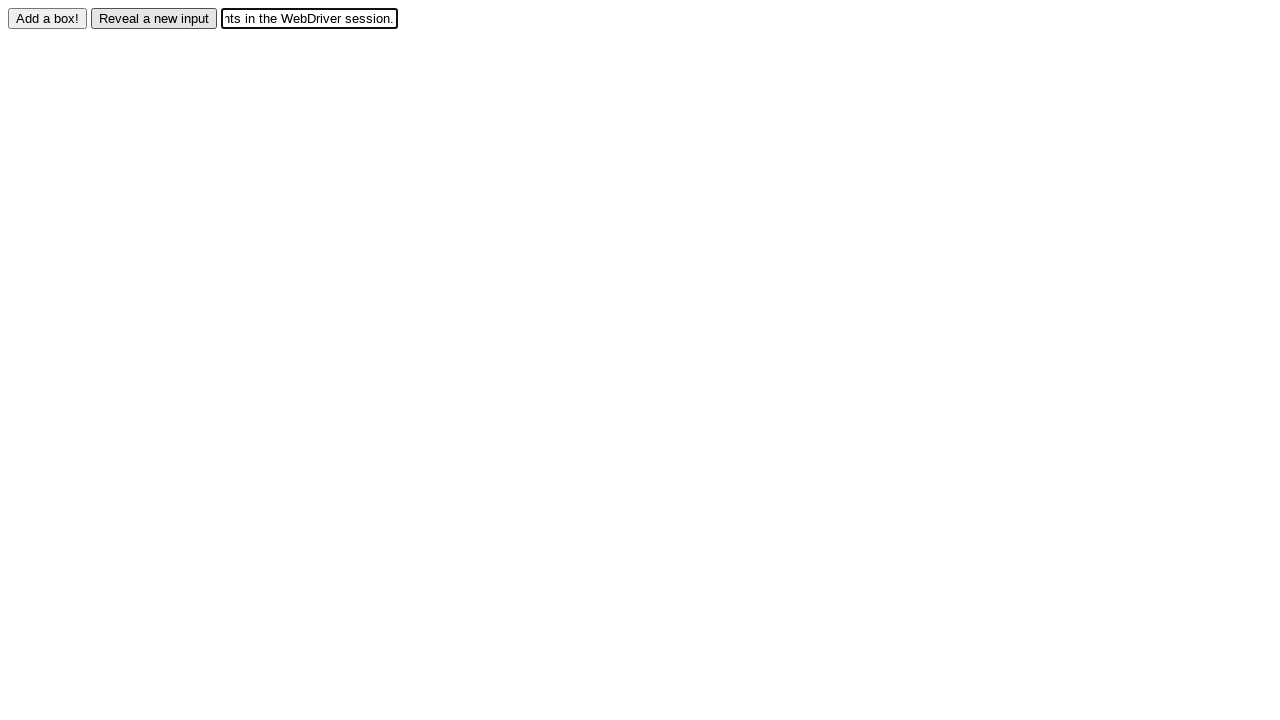

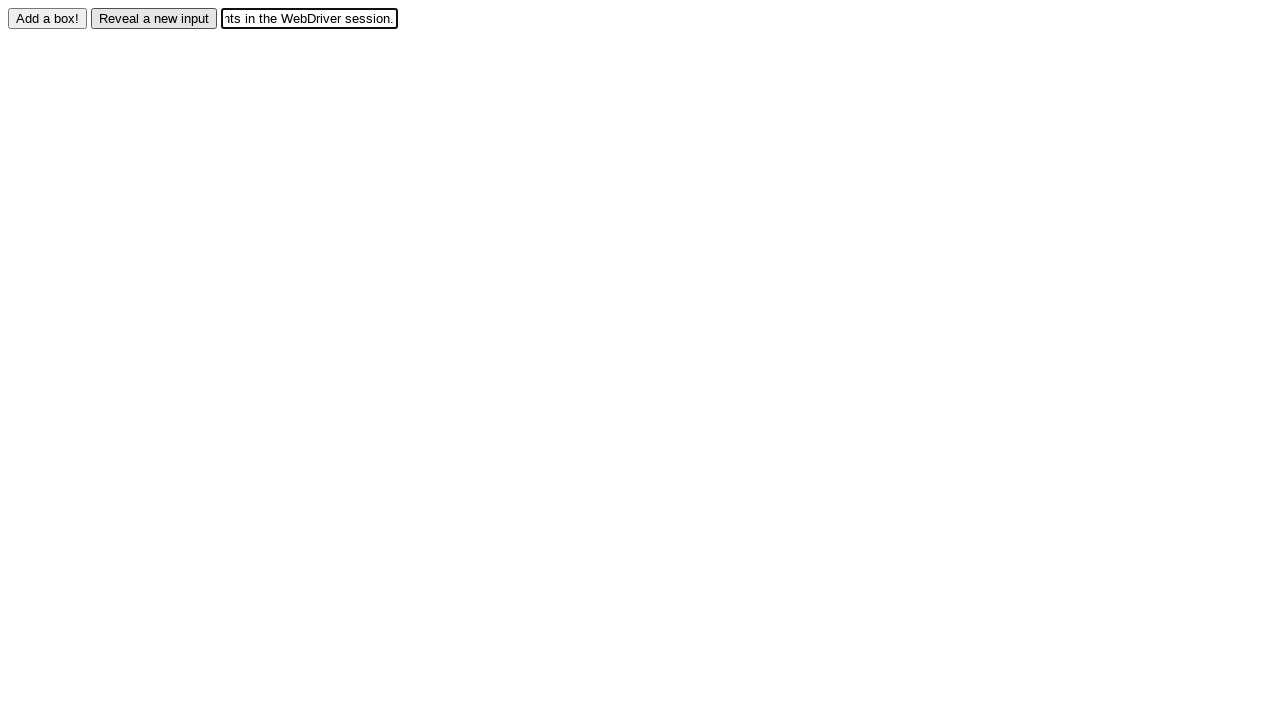